Navigates to python.org, clicks on the Python Package Index link, then navigates back to the previous page

Starting URL: https://python.org

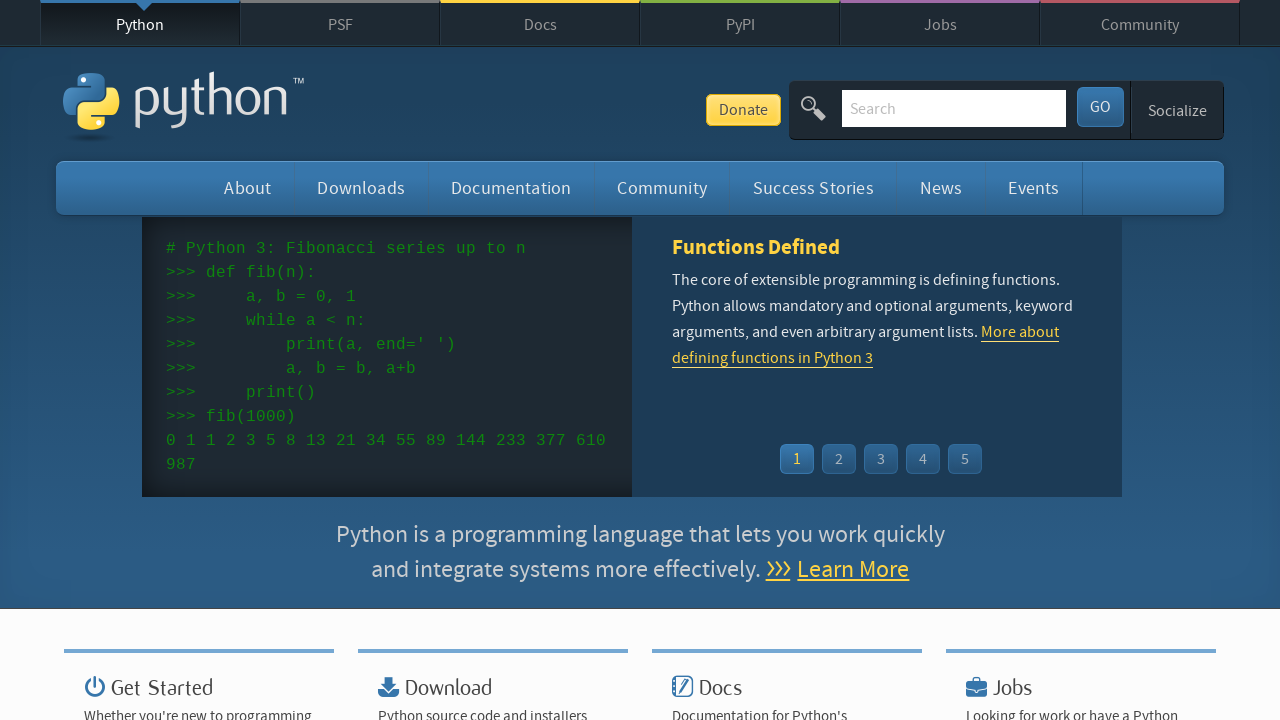

Navigated to https://python.org
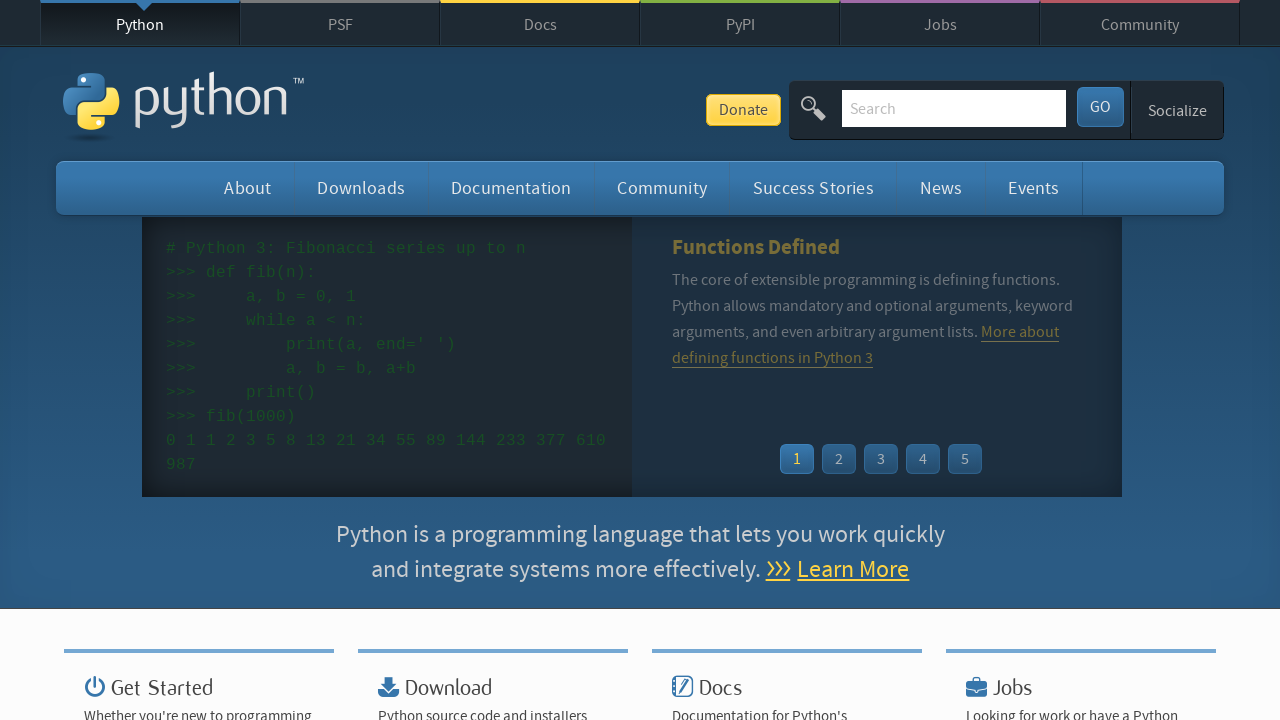

Clicked on the Python Package Index link at (740, 24) on a[title="Python Package Index"]
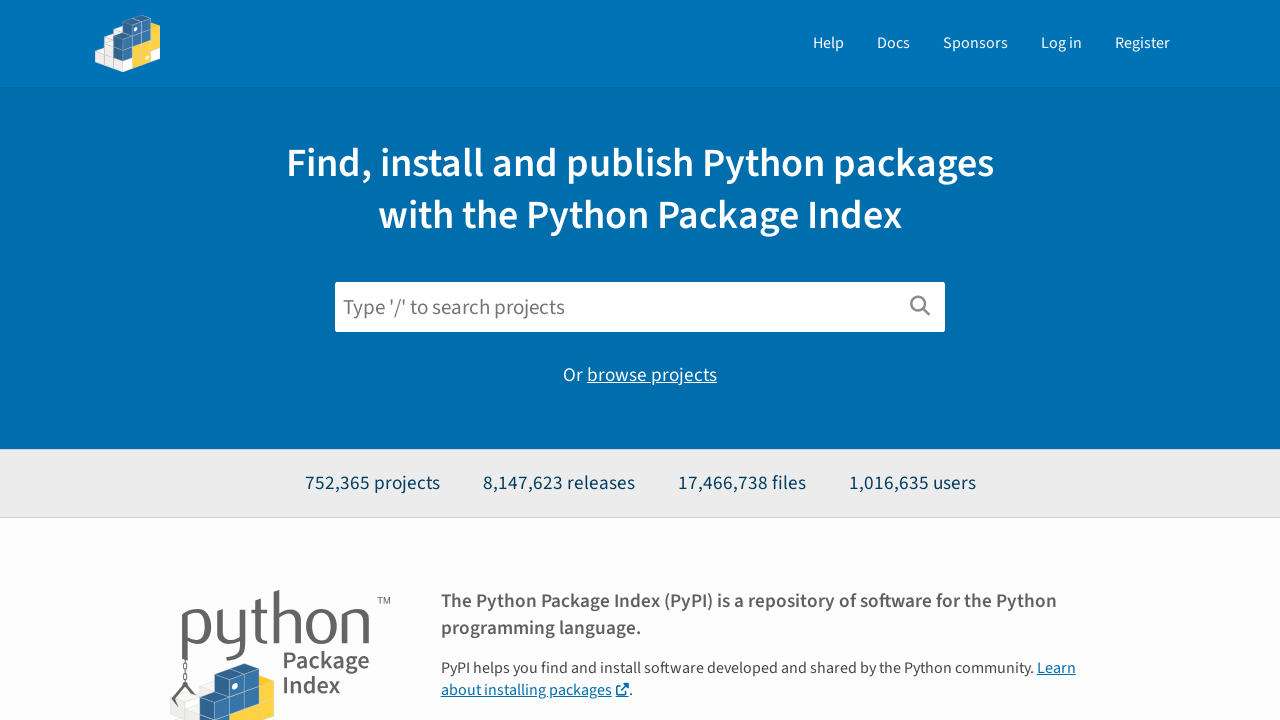

Python Package Index page loaded
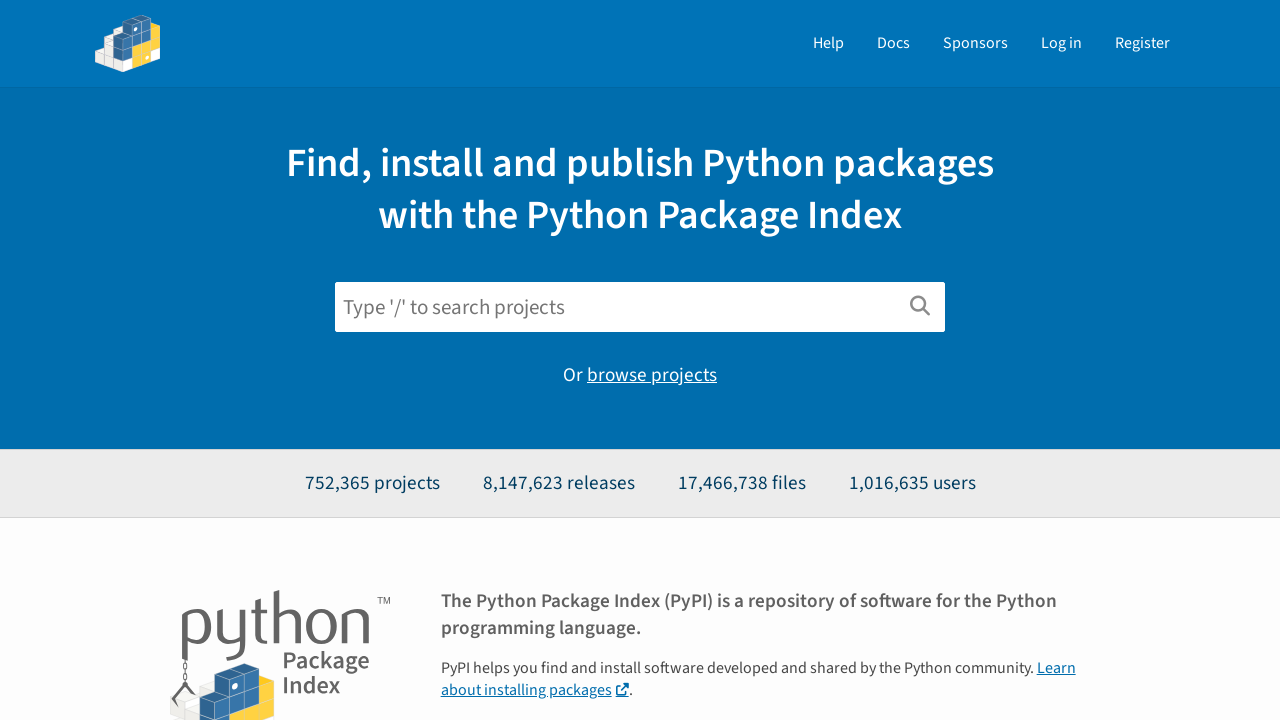

Navigated back to the previous page
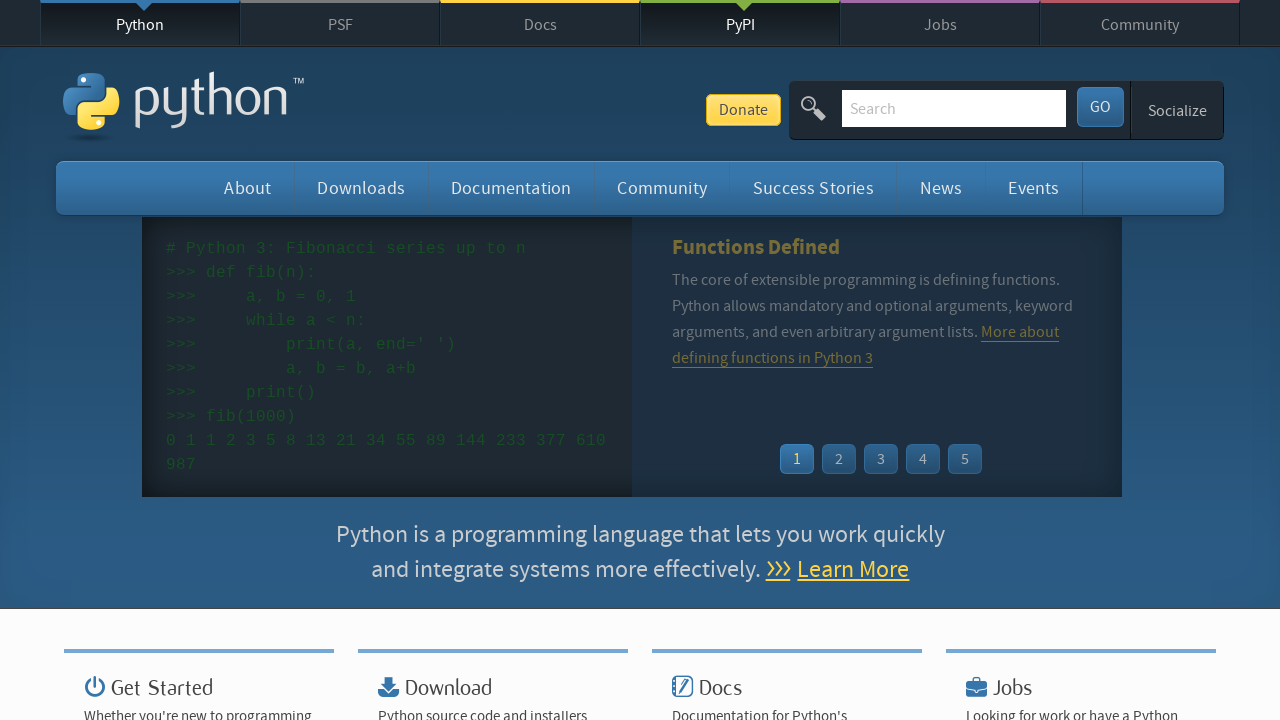

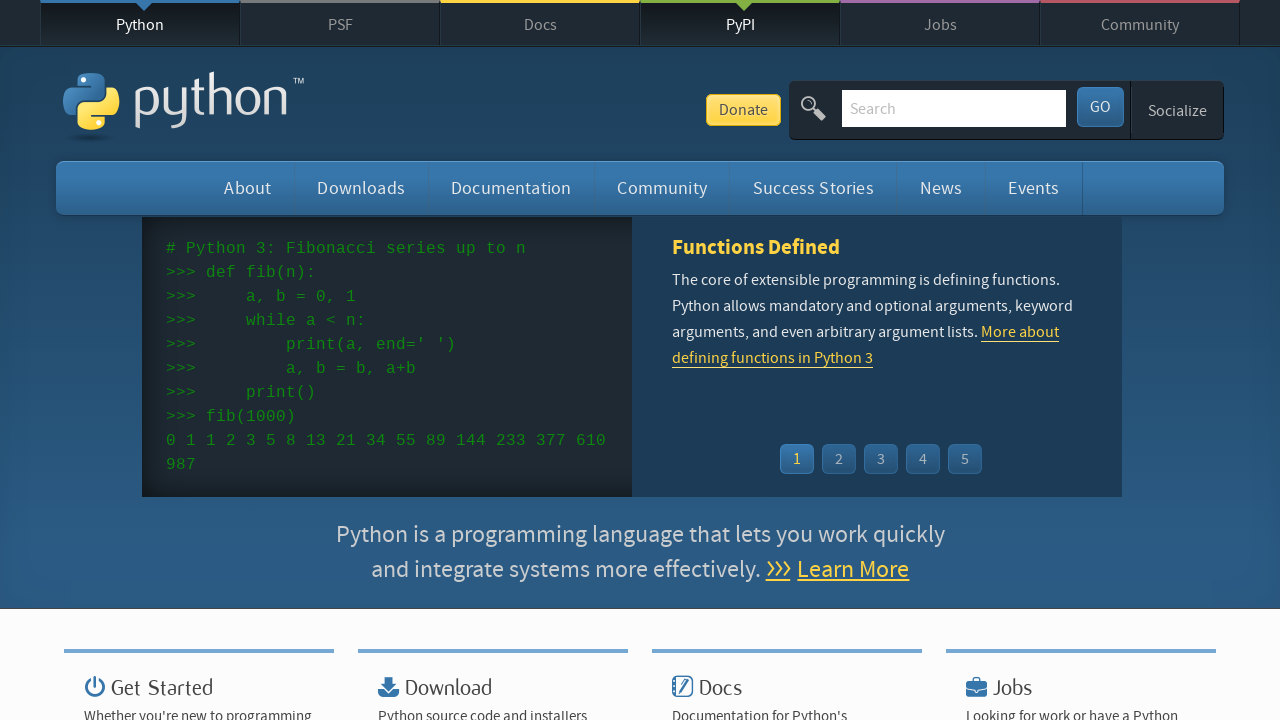